Tests dropdown selection functionality by selecting options using different methods: visible text, index, and value

Starting URL: https://www.globalsqa.com/demo-site/select-dropdown-menu/

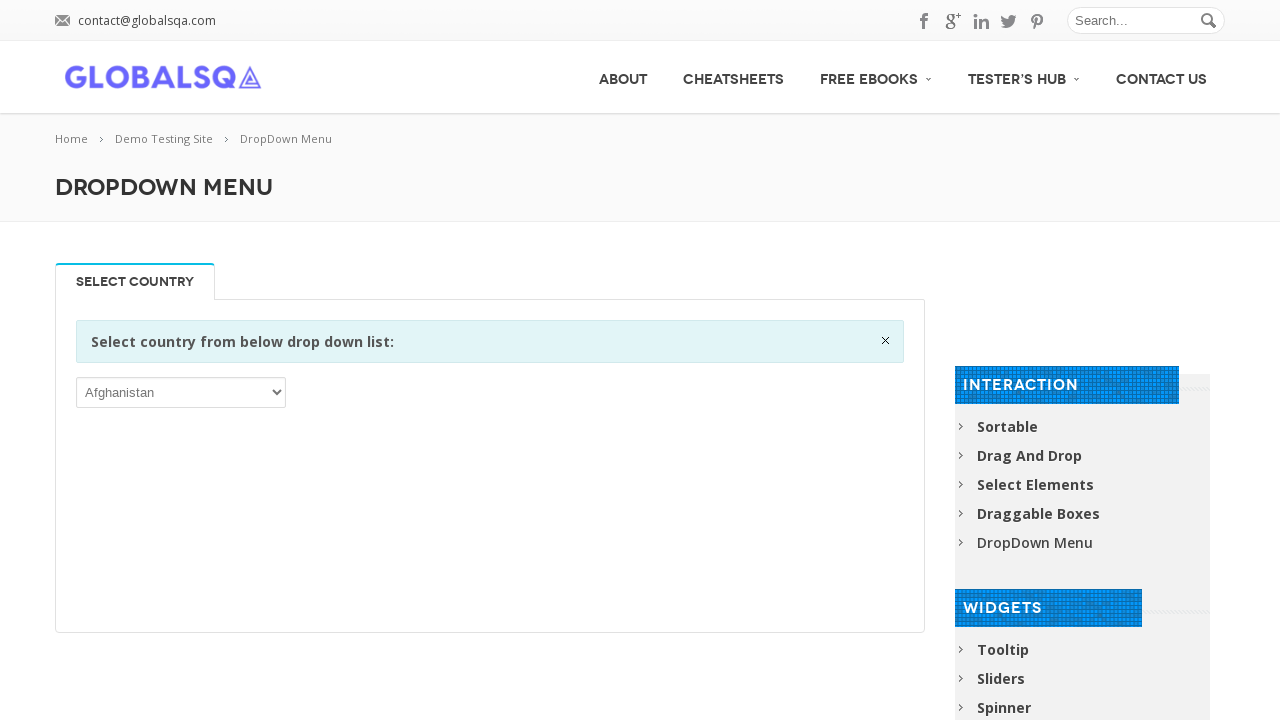

Selected 'Cyprus' from dropdown by visible text on xpath=//select
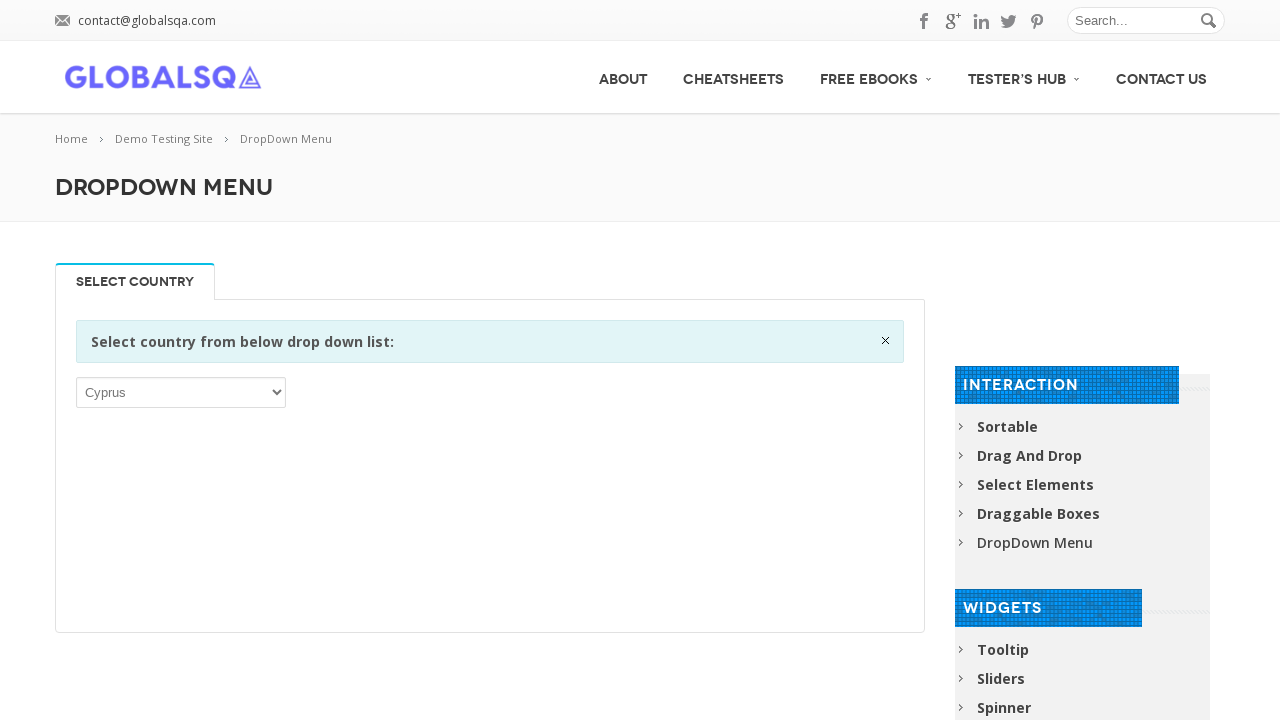

Selected dropdown option by index 3 (4th option) on xpath=//select
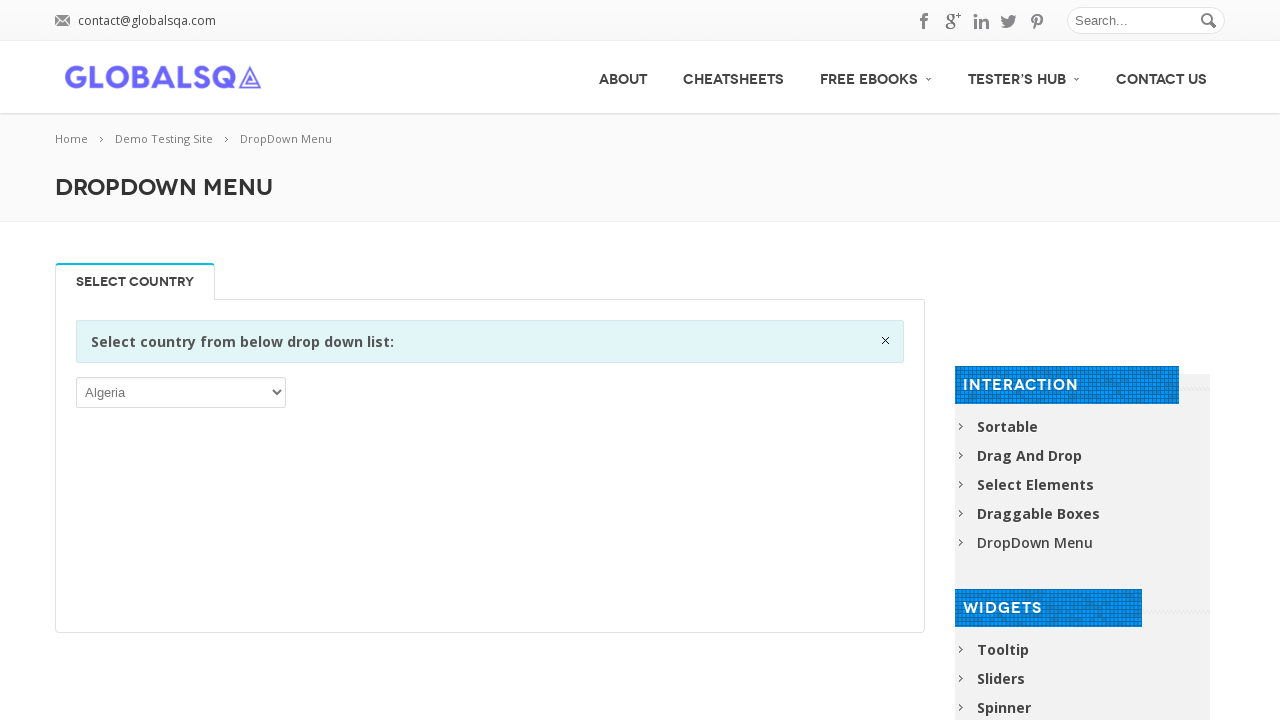

Selected dropdown option with value 'BGD' on xpath=//select
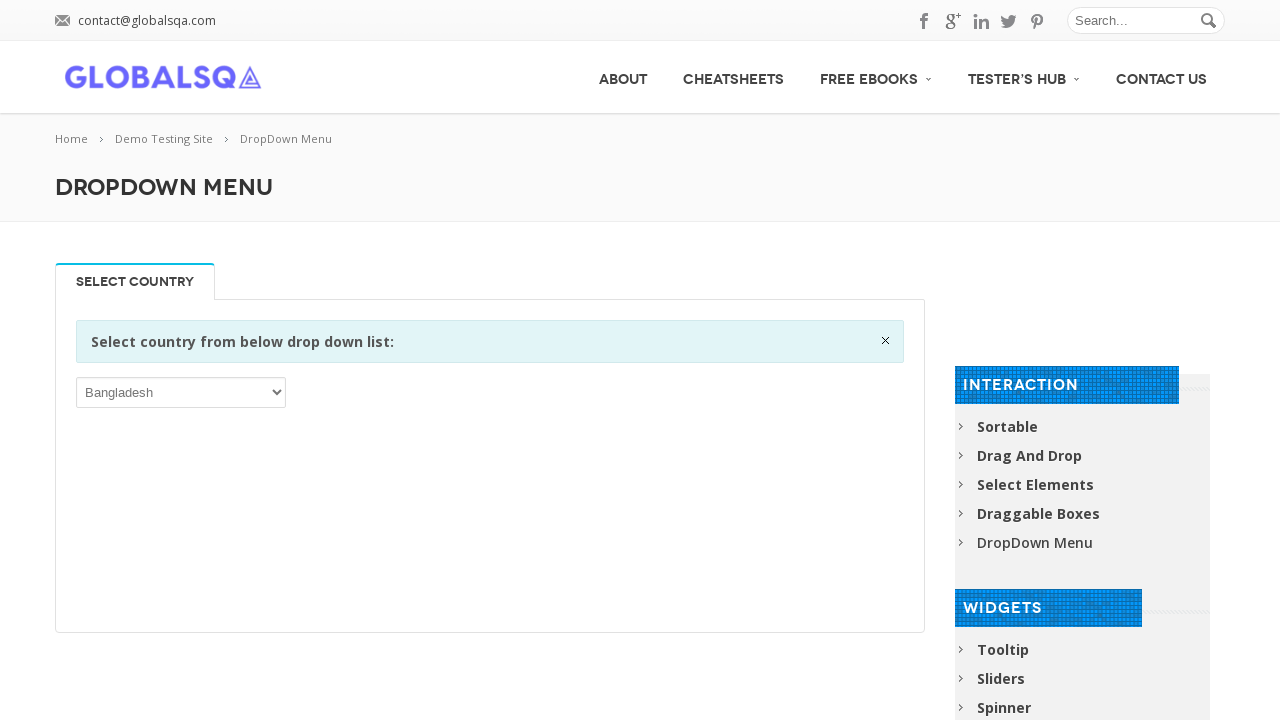

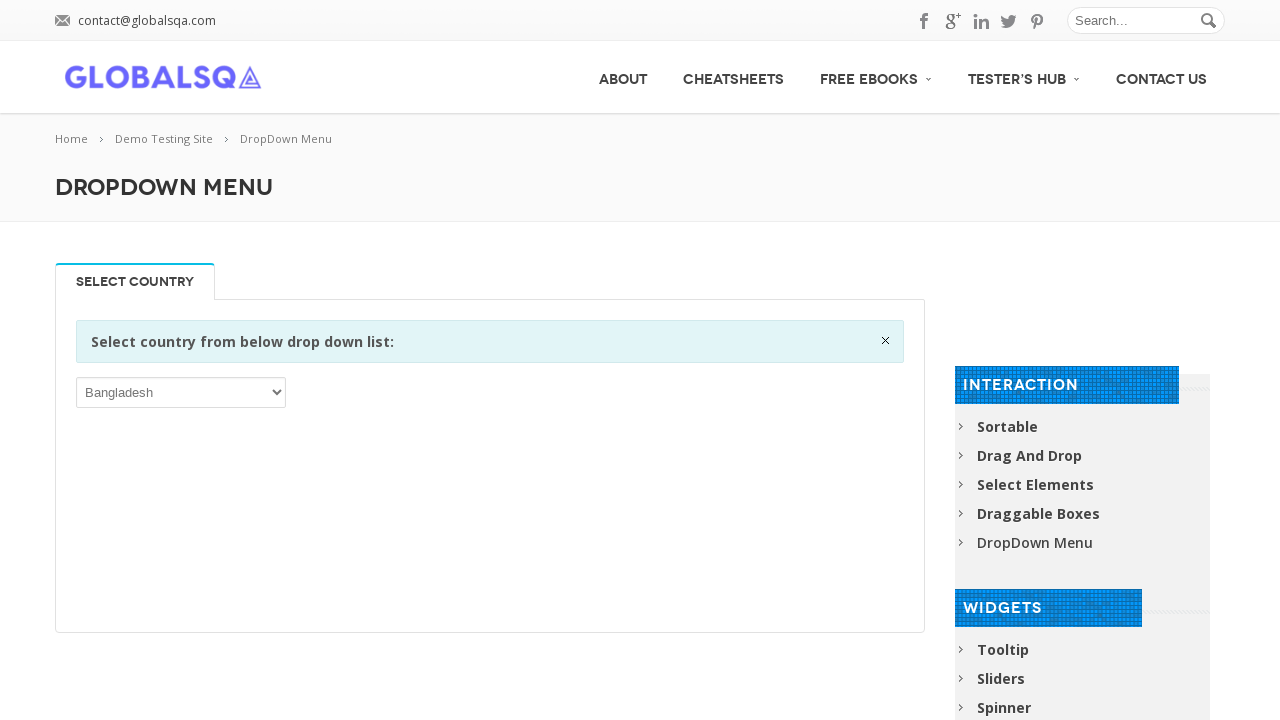